Tests JavaScript alert, confirm, and prompt dialog interactions by clicking buttons that trigger each type of popup, handling them appropriately (accepting, dismissing, entering text), and verifying the output messages.

Starting URL: https://www.hyrtutorials.com/p/alertsdemo.html

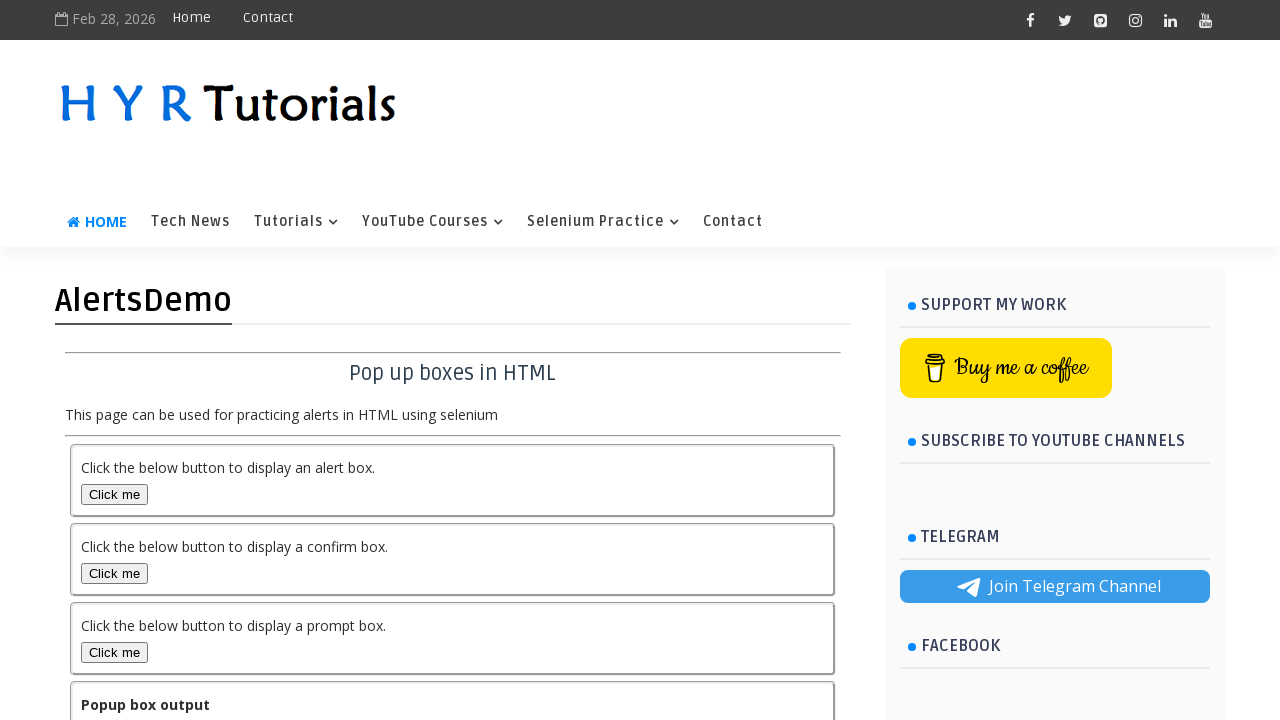

Set up dialog handler to accept the alert
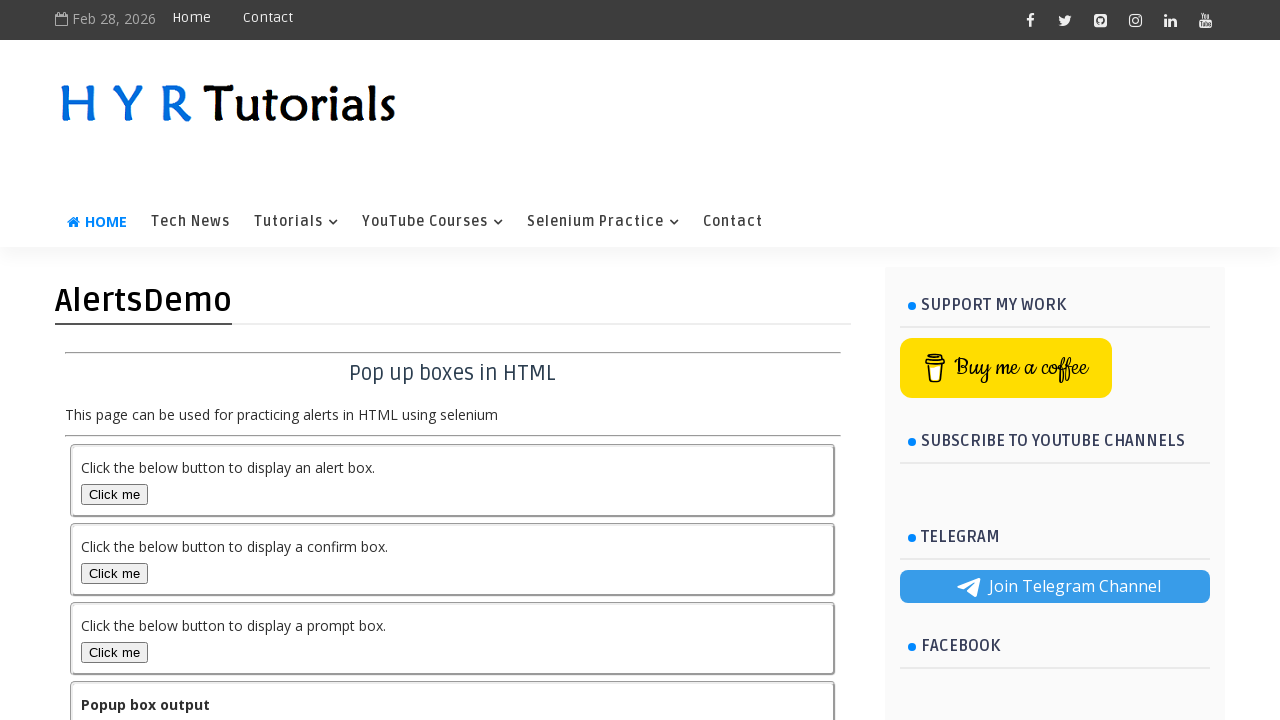

Clicked alertBox button to trigger alert dialog at (114, 494) on #alertBox
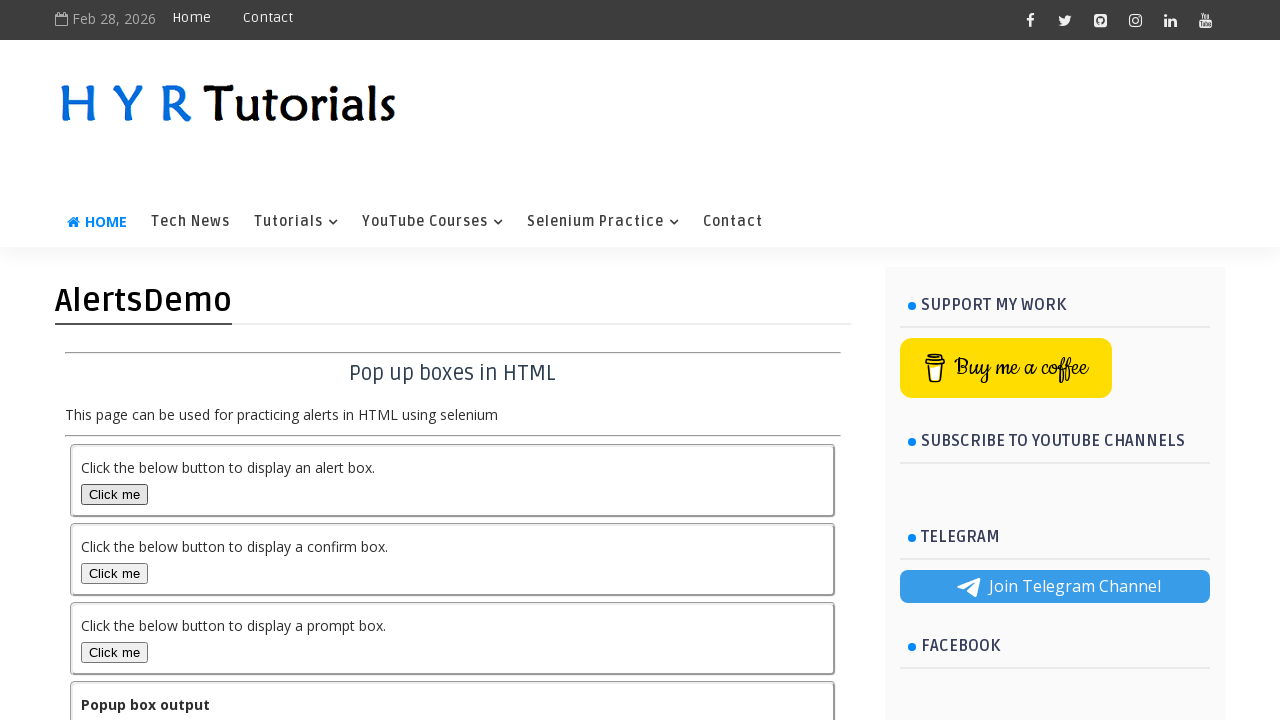

Output element loaded after accepting alert
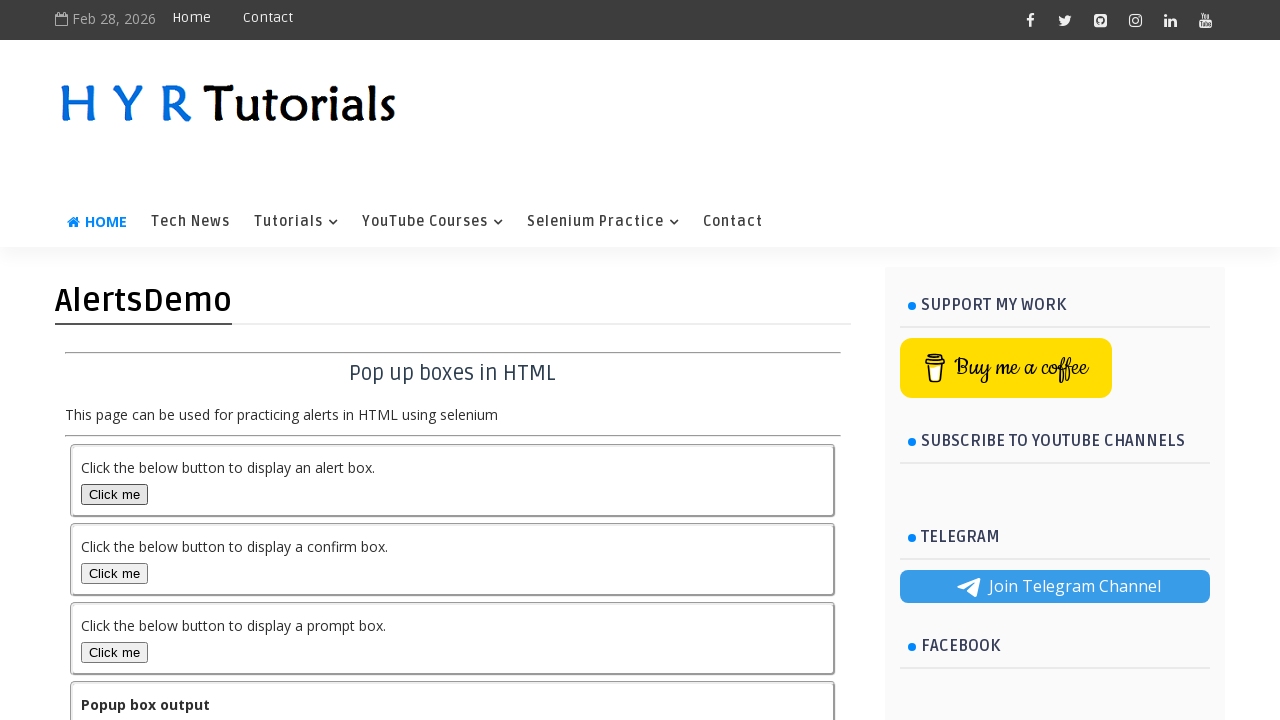

Retrieved output text after alert interaction
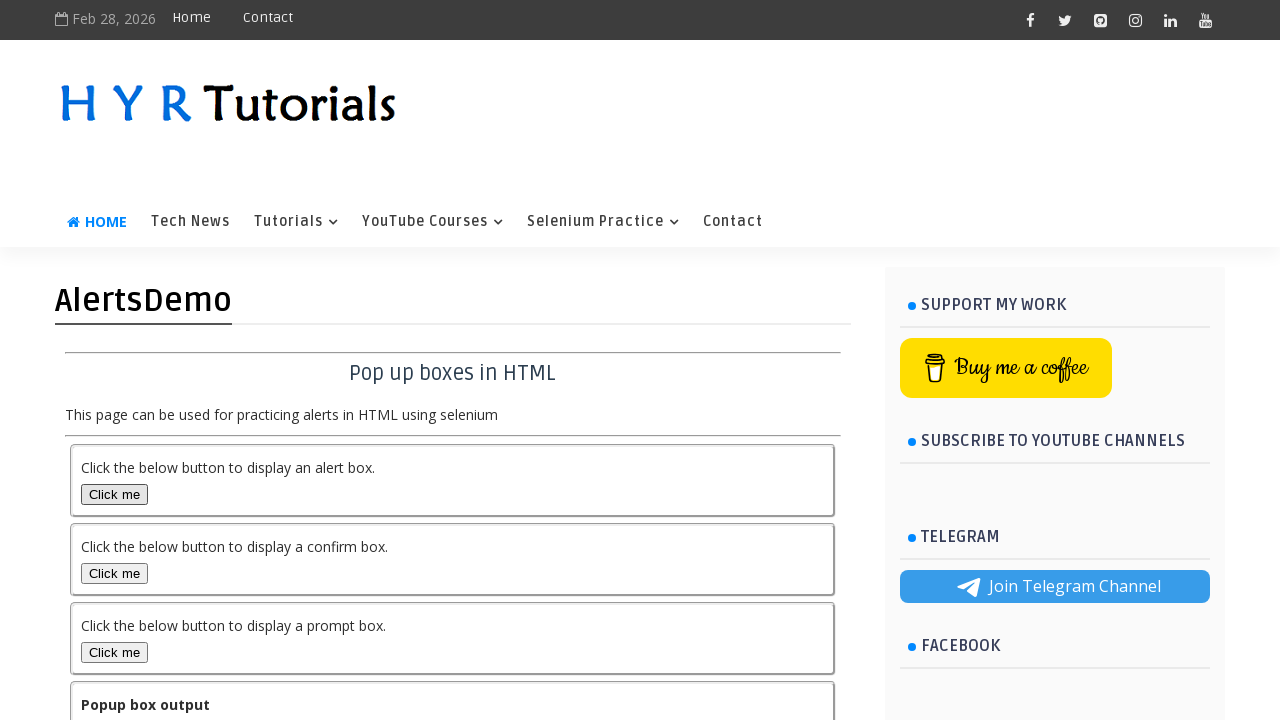

Set up dialog handler to dismiss the confirm dialog
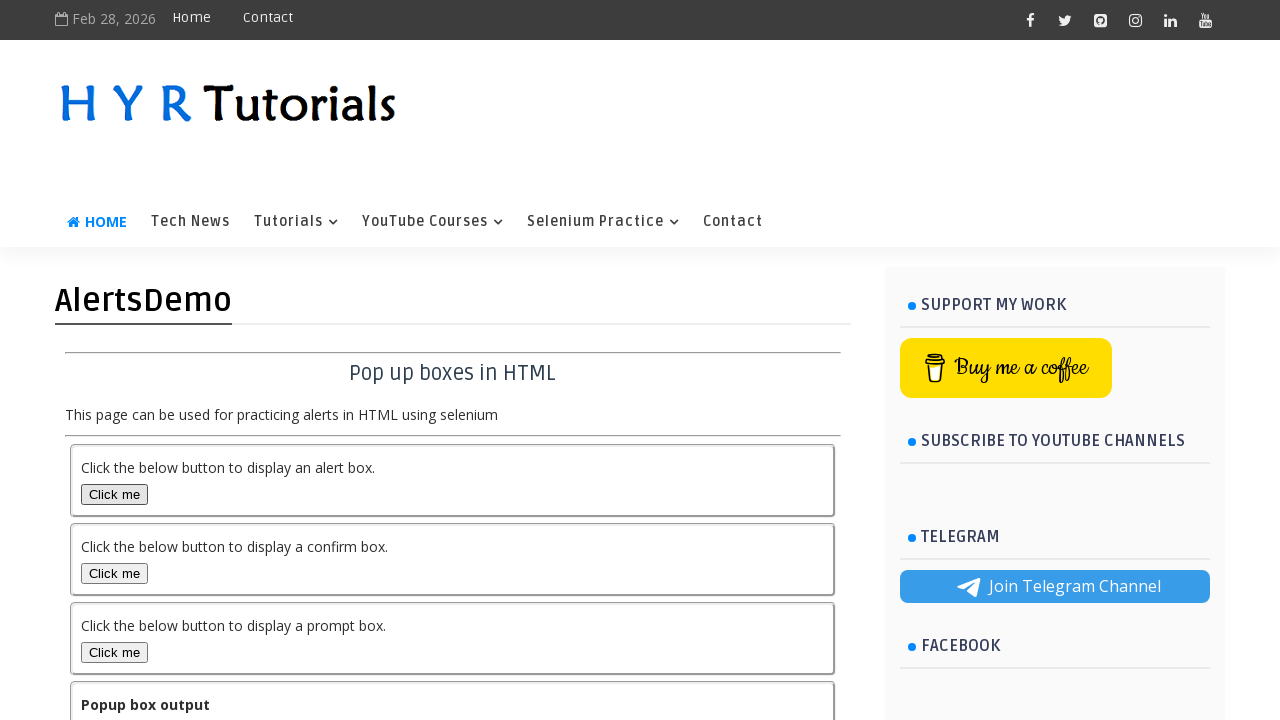

Clicked confirmBox button to trigger confirm dialog at (114, 573) on #confirmBox
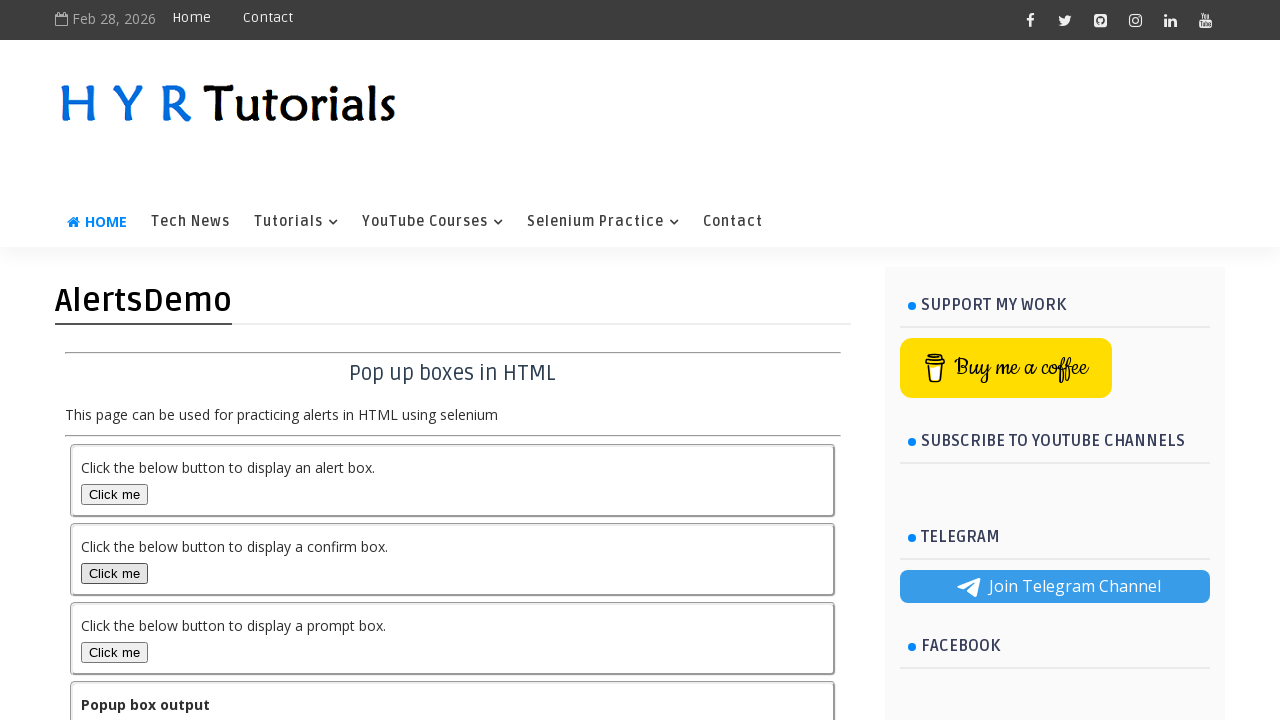

Confirmed output displays 'Cancel' text after dismissing confirm dialog
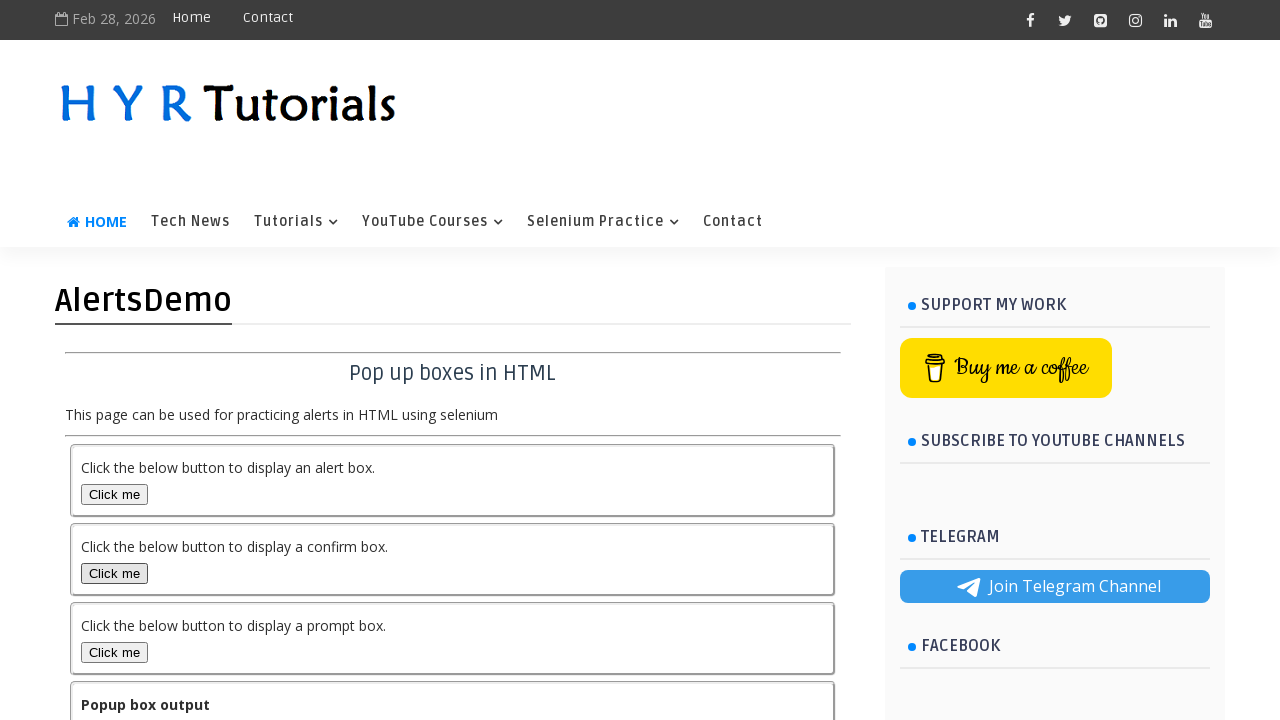

Retrieved output text after confirm interaction
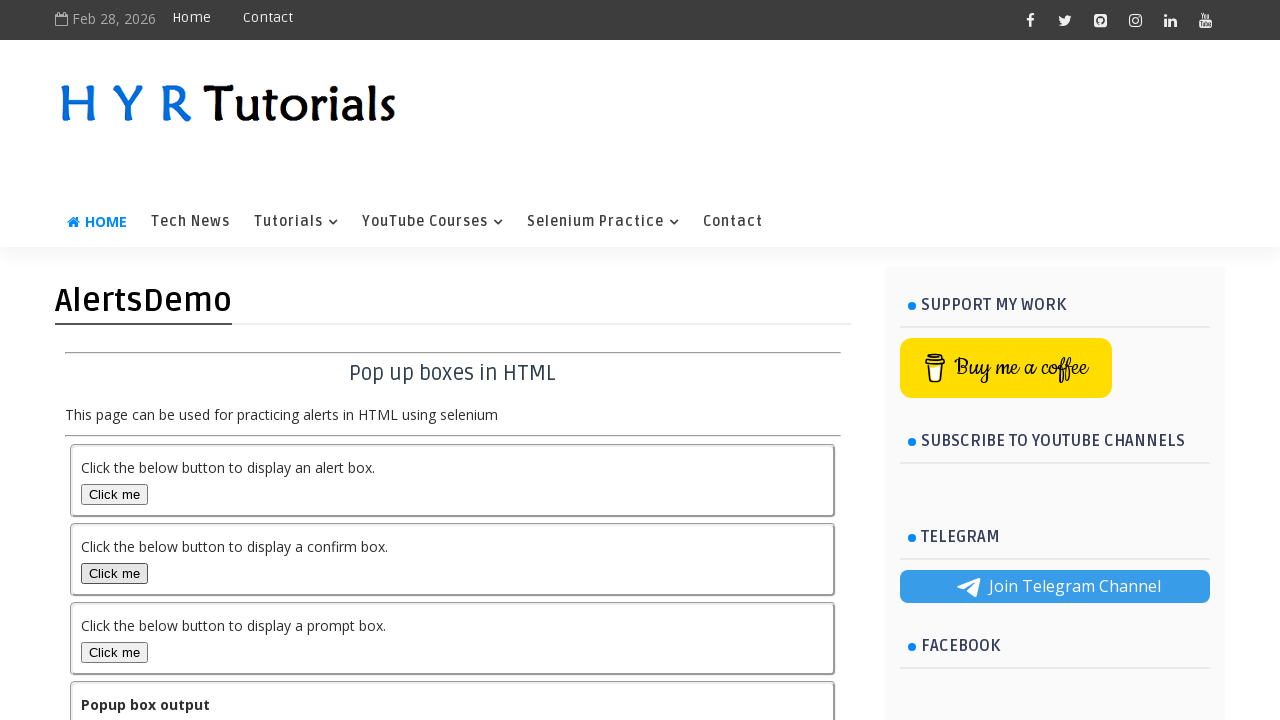

Set up dialog handler to accept prompt with 'Anna' text
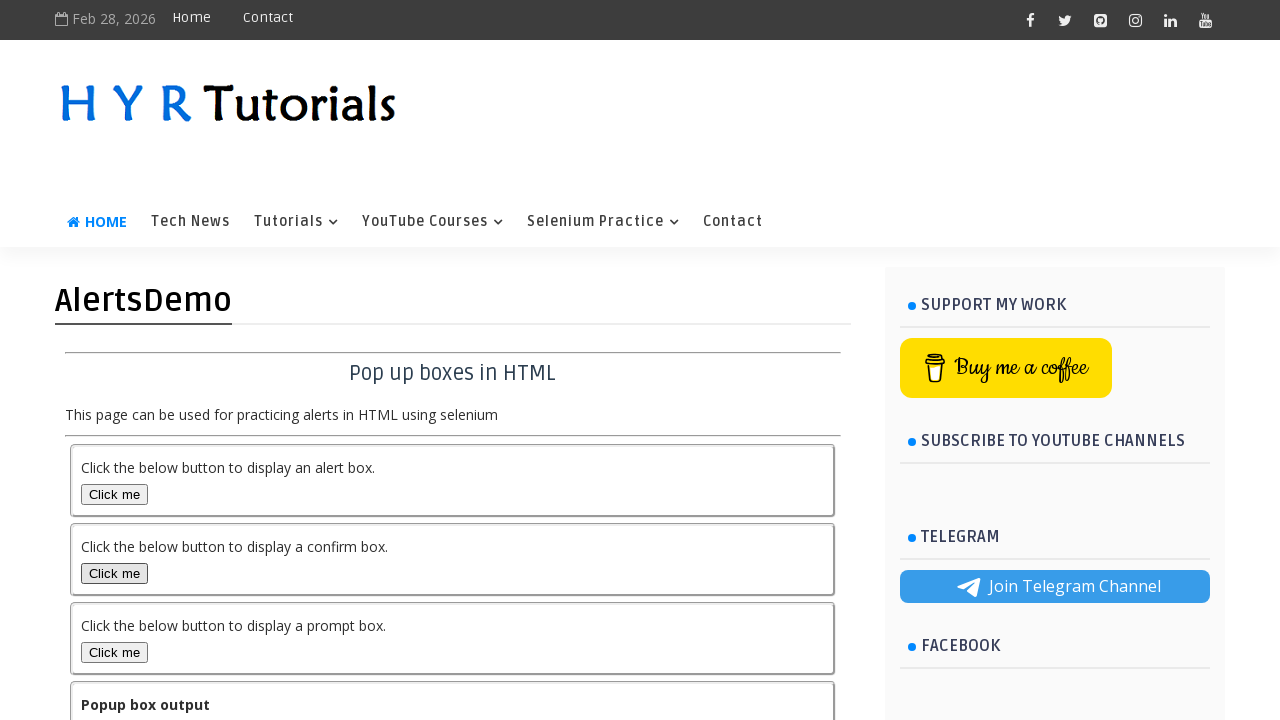

Clicked promptBox button to trigger prompt dialog at (114, 652) on #promptBox
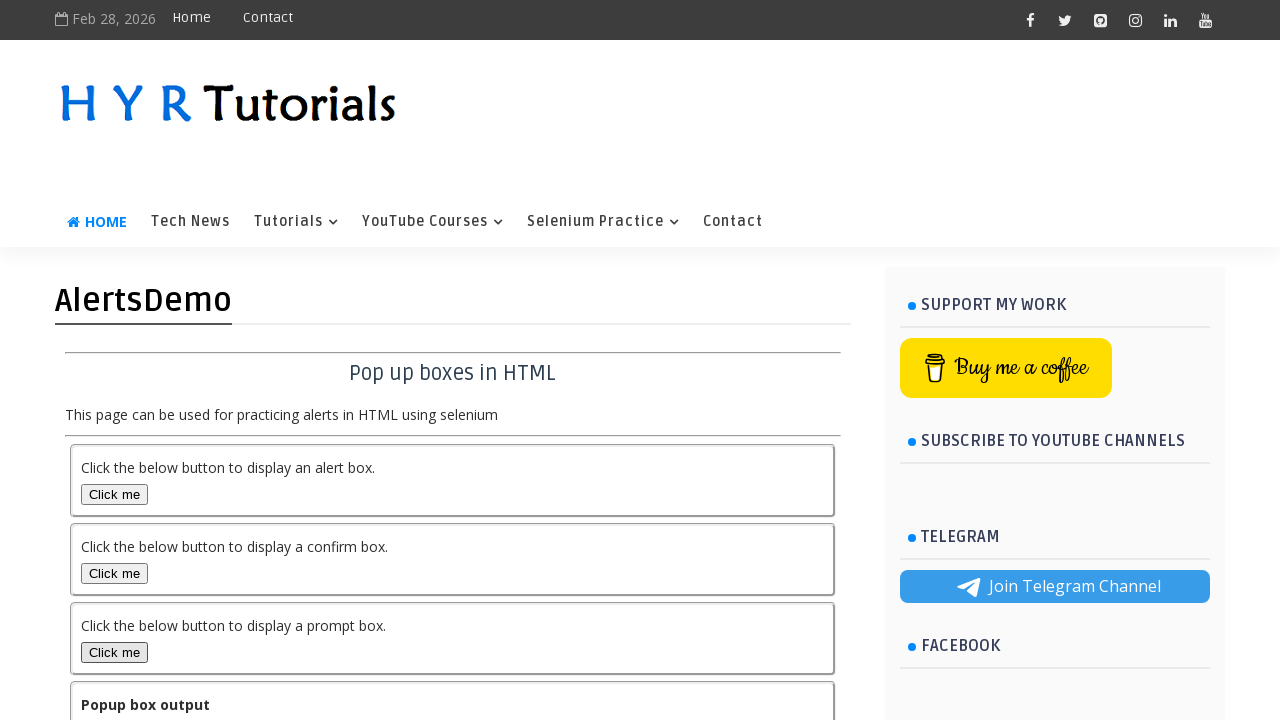

Confirmed output displays 'Anna' text after prompt input
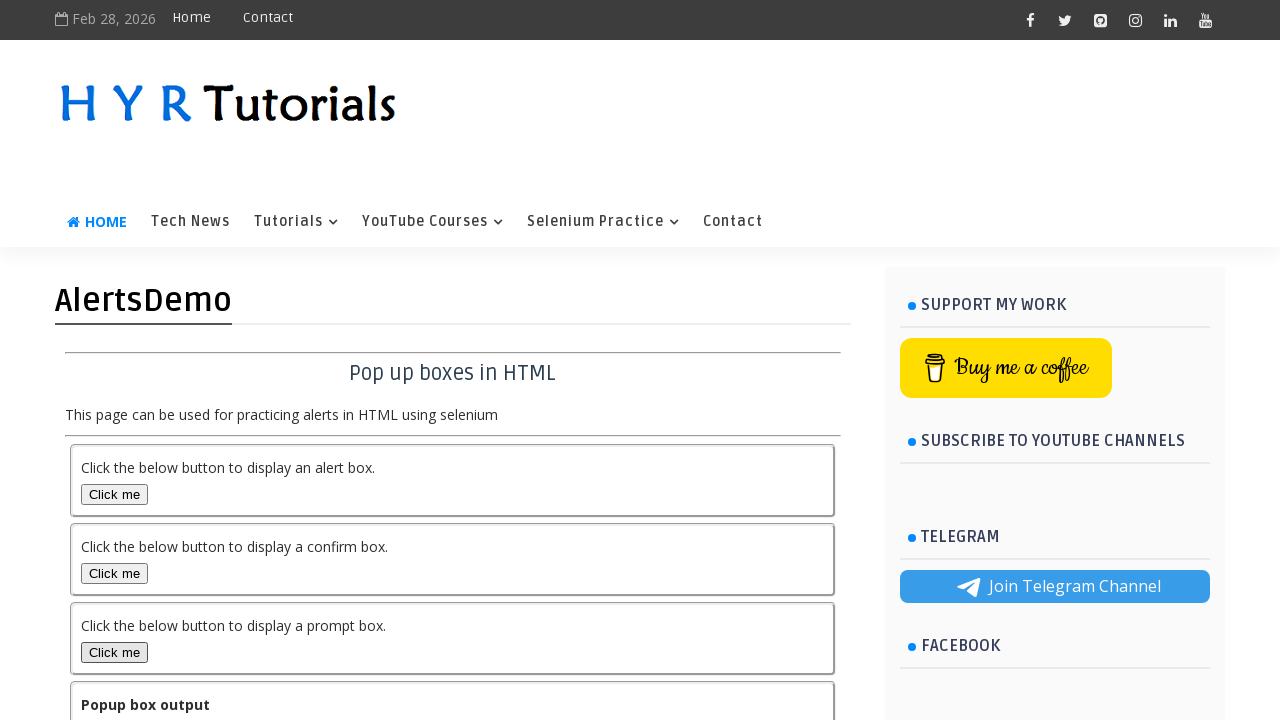

Retrieved output text after prompt interaction
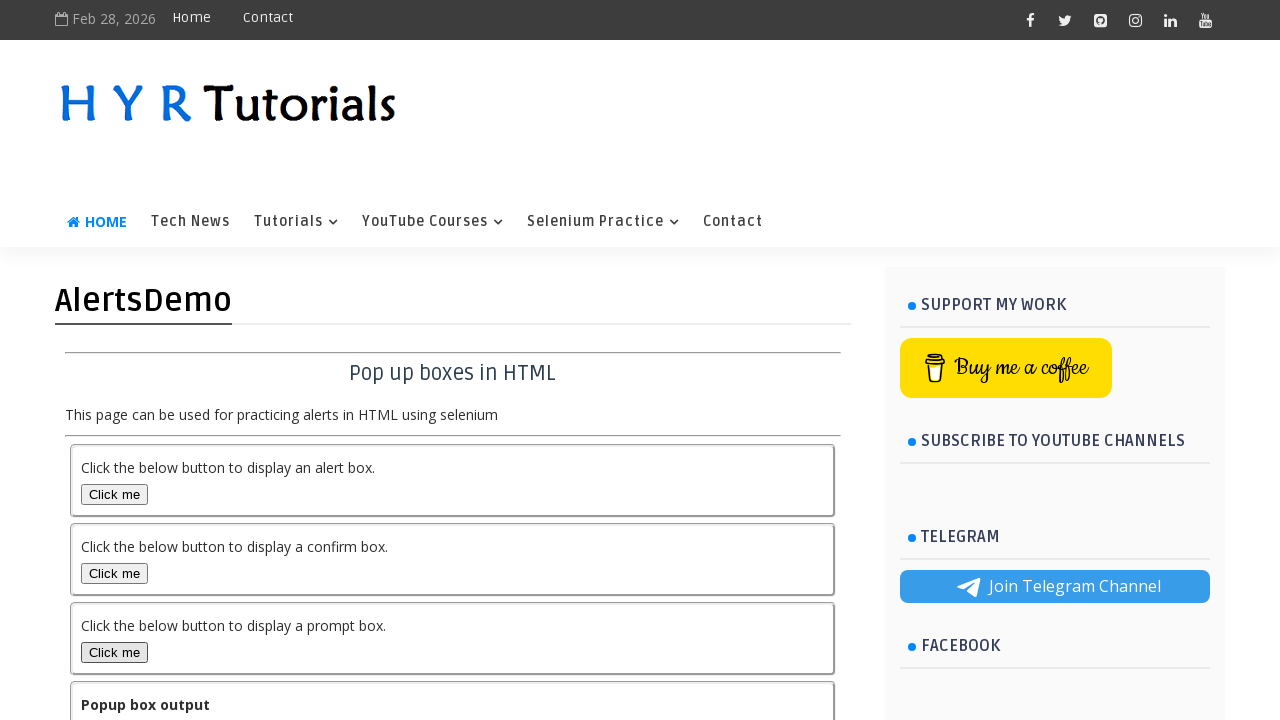

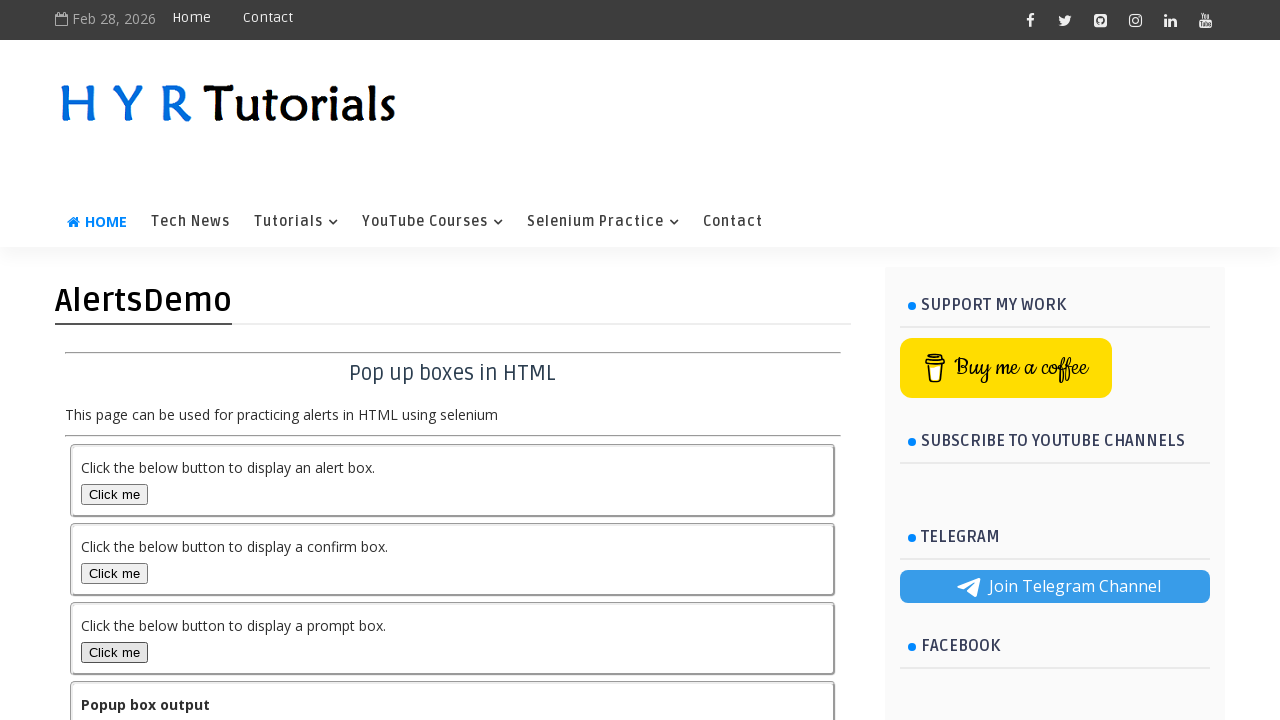